Navigates to the DemoQA automation practice form and verifies that the firstName input field can be located using a CSS selector

Starting URL: https://demoqa.com/automation-practice-form

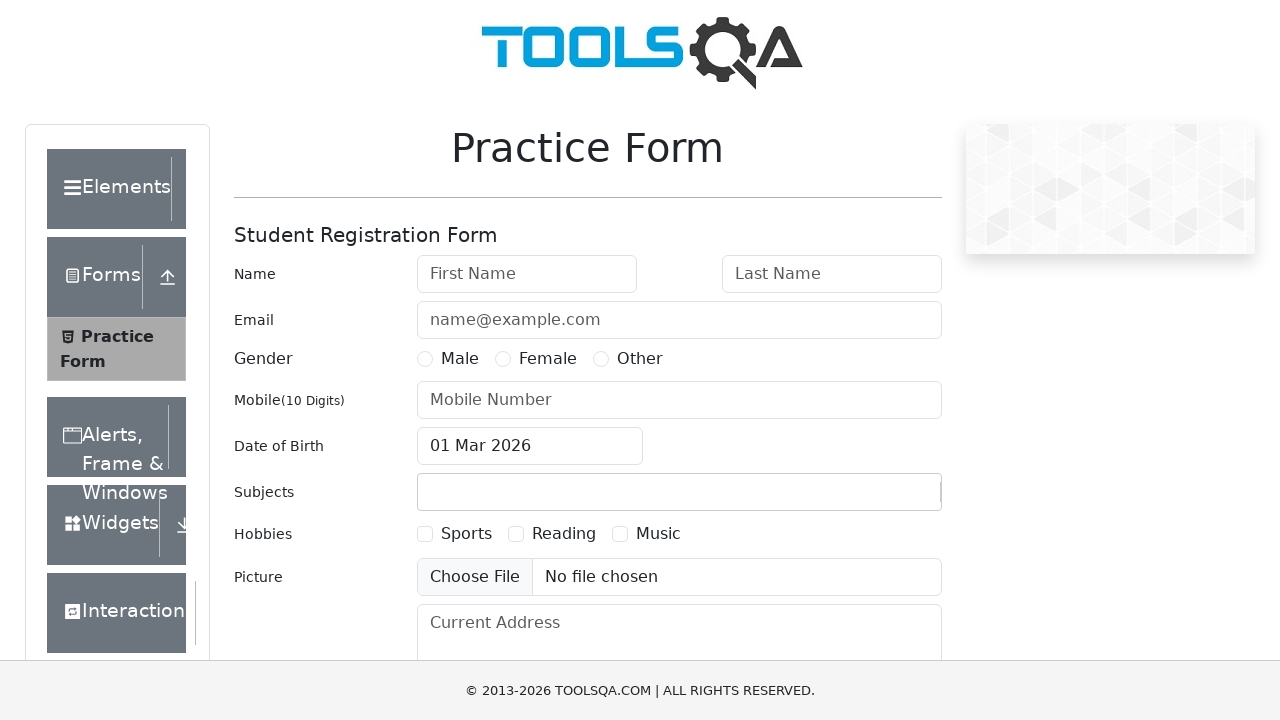

Waited for firstName input field to be present using CSS selector 'input[id='firstName']'
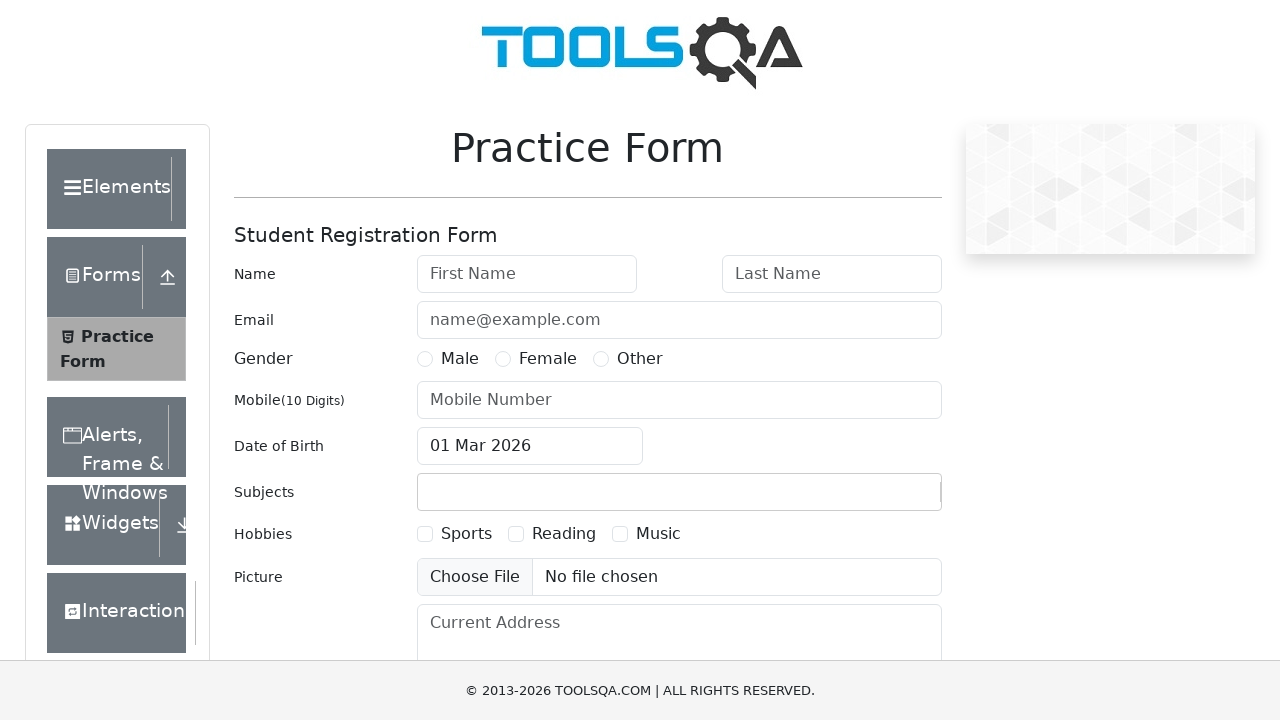

Verified that firstName input element was successfully located
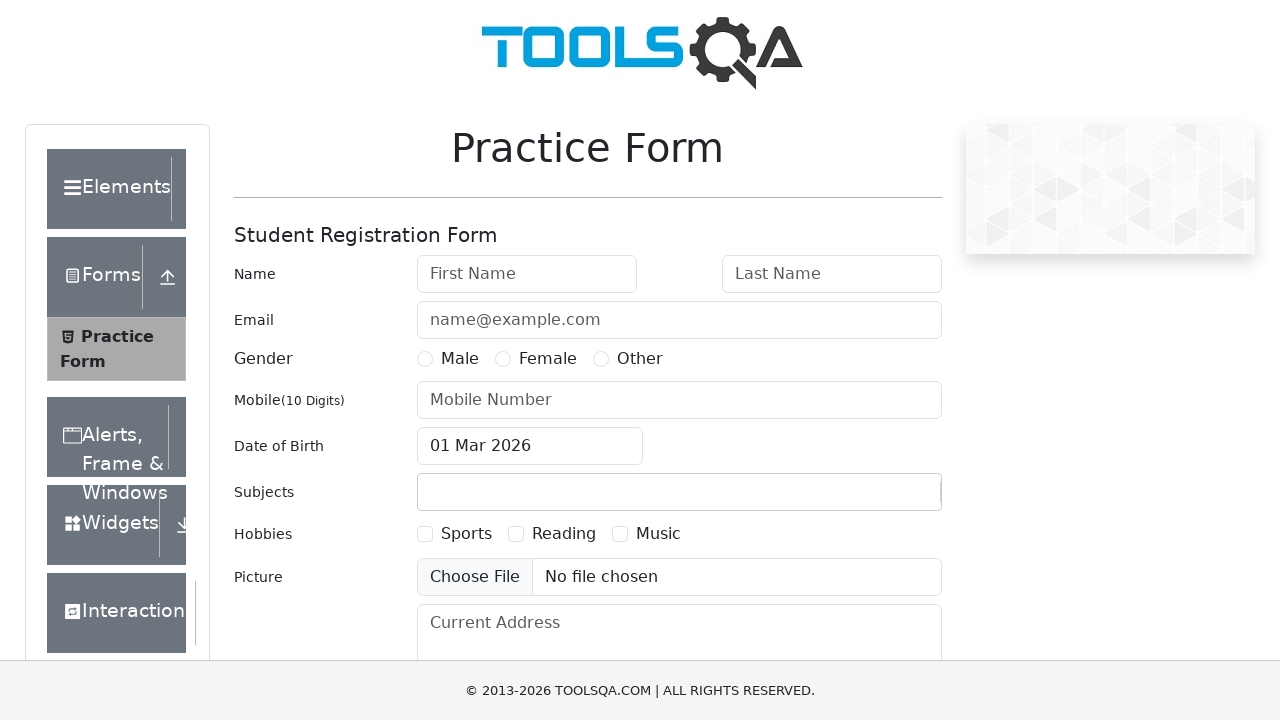

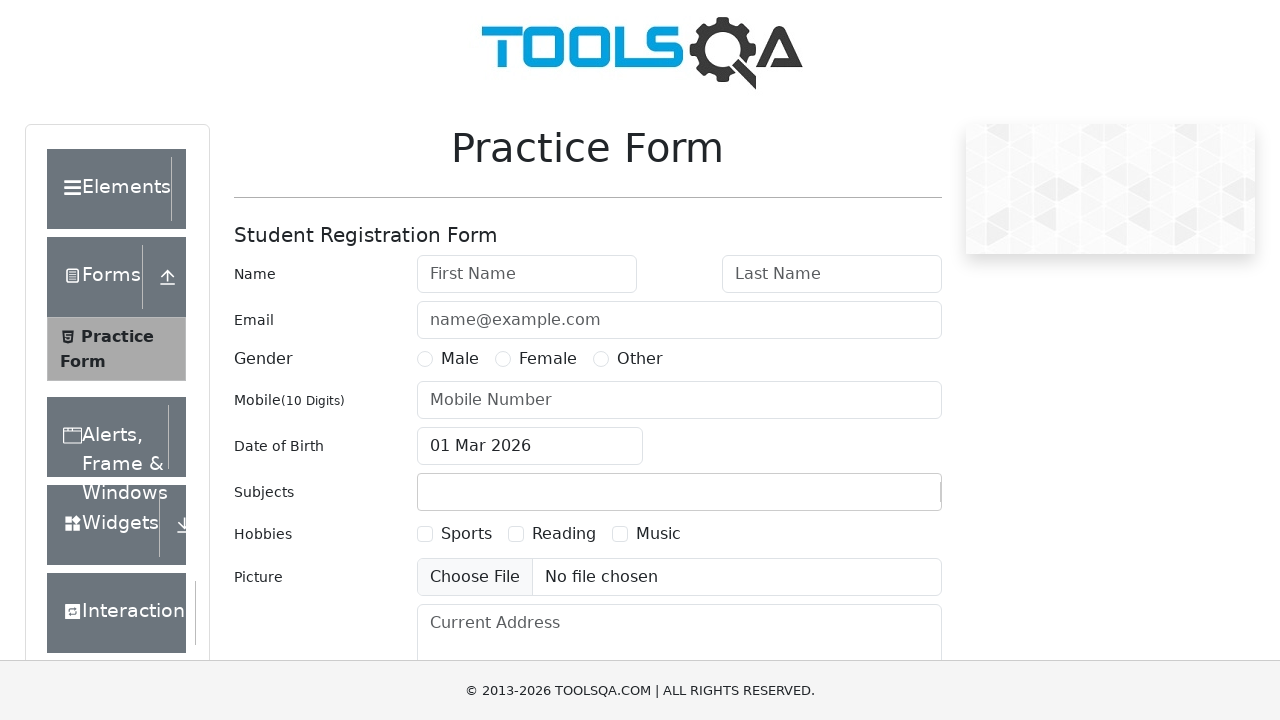